Tests the complete e-commerce flow: navigating through homepage, viewing product details, adding items to cart with quantity, and applying a coupon code at checkout

Starting URL: http://practice.automationtesting.in/

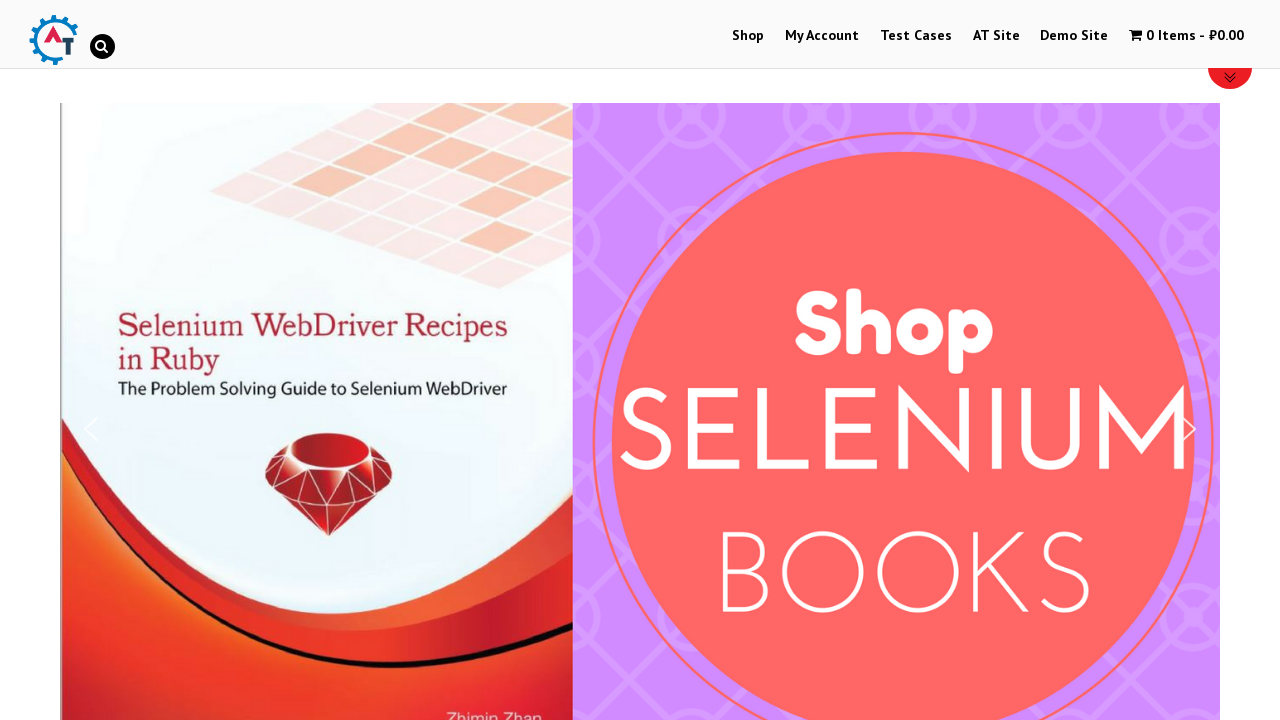

Clicked Shop menu at (748, 36) on xpath=//a[normalize-space()='Shop']
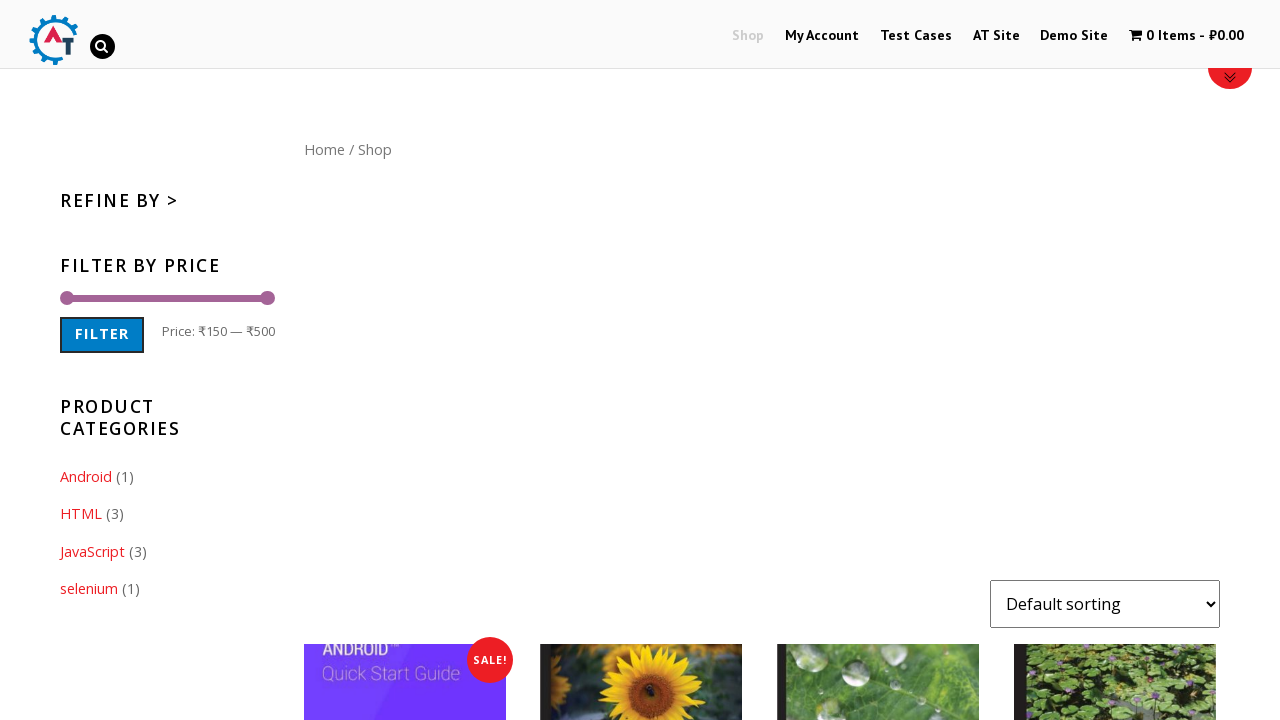

Clicked Home menu at (324, 149) on xpath=//a[normalize-space()='Home']
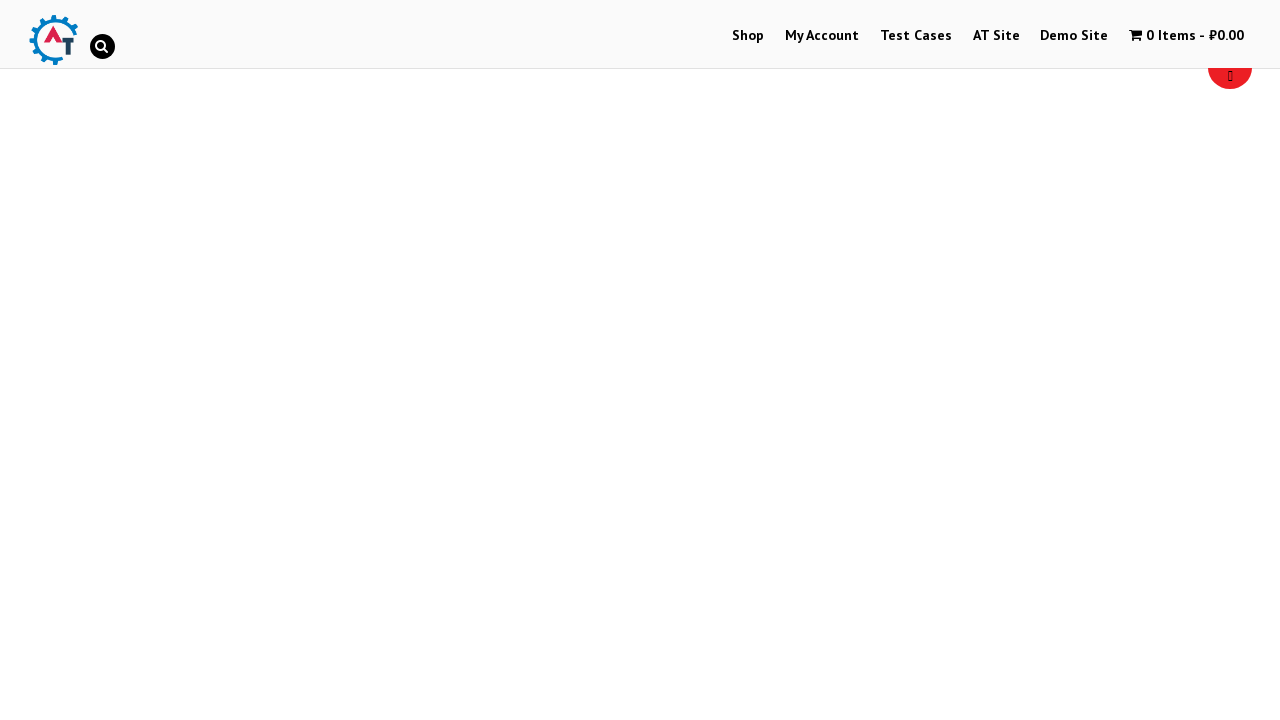

Clicked slider next arrow (iteration 1/4) at (1189, 429) on xpath=//div[@id='n2-ss-6-arrow-next']//img[@alt='Arrow']
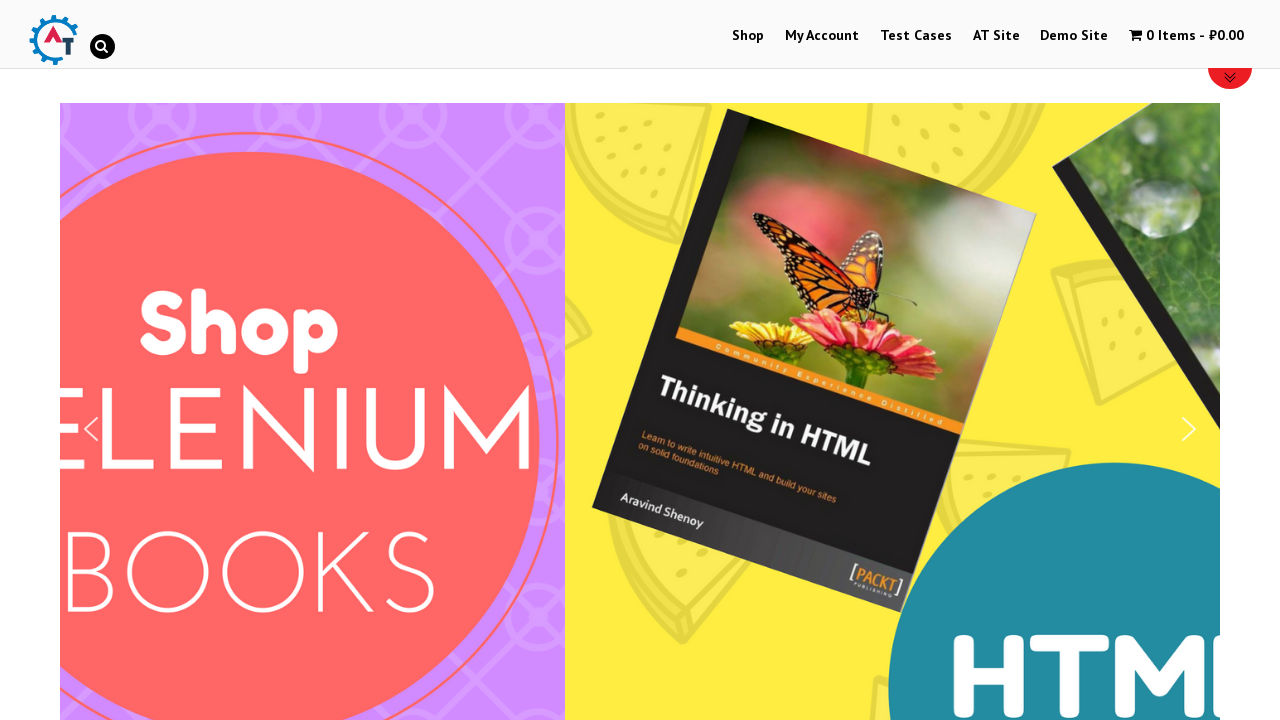

Clicked slider next arrow (iteration 2/4) at (1189, 429) on xpath=//div[@id='n2-ss-6-arrow-next']//img[@alt='Arrow']
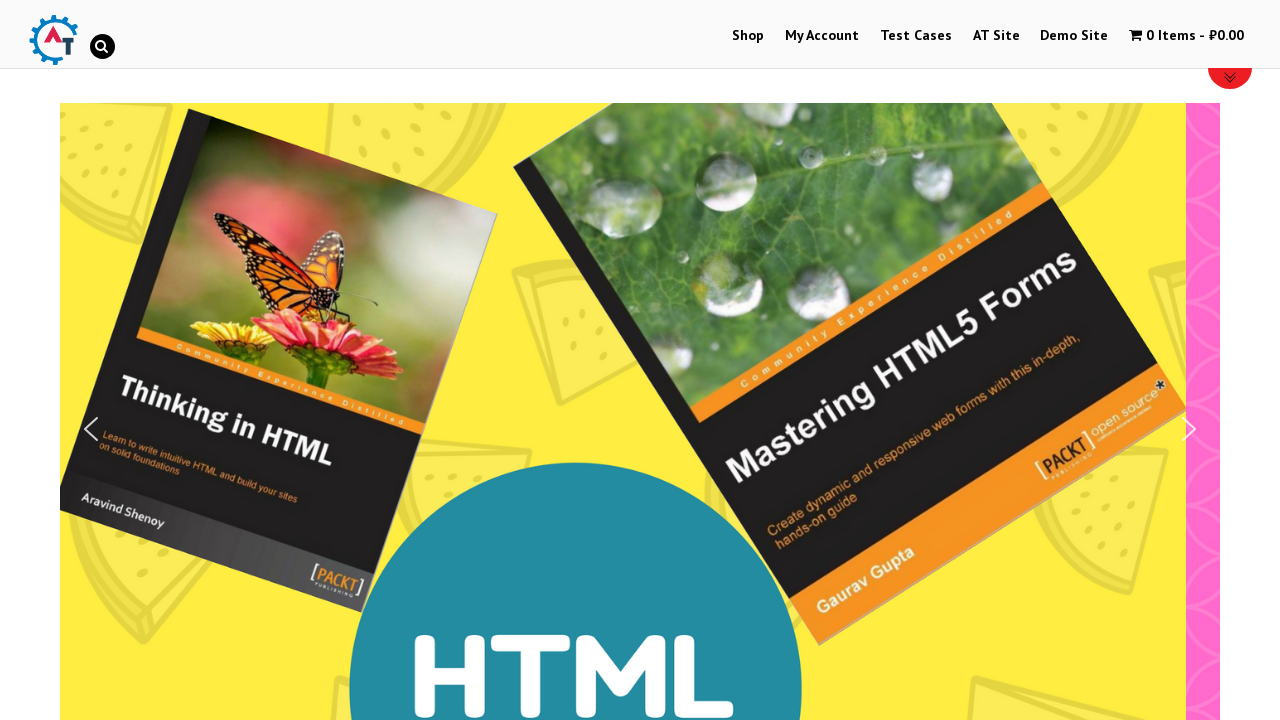

Clicked slider next arrow (iteration 3/4) at (1189, 429) on xpath=//div[@id='n2-ss-6-arrow-next']//img[@alt='Arrow']
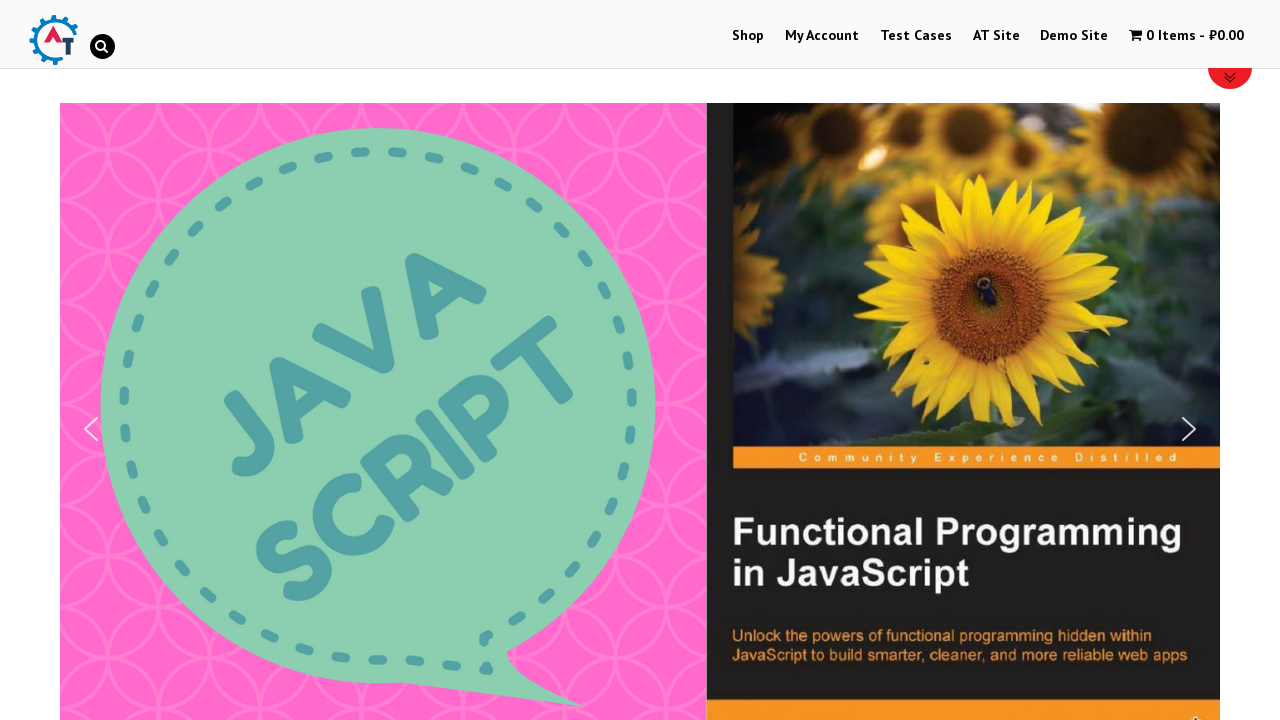

Clicked slider next arrow (iteration 4/4) at (1189, 429) on xpath=//div[@id='n2-ss-6-arrow-next']//img[@alt='Arrow']
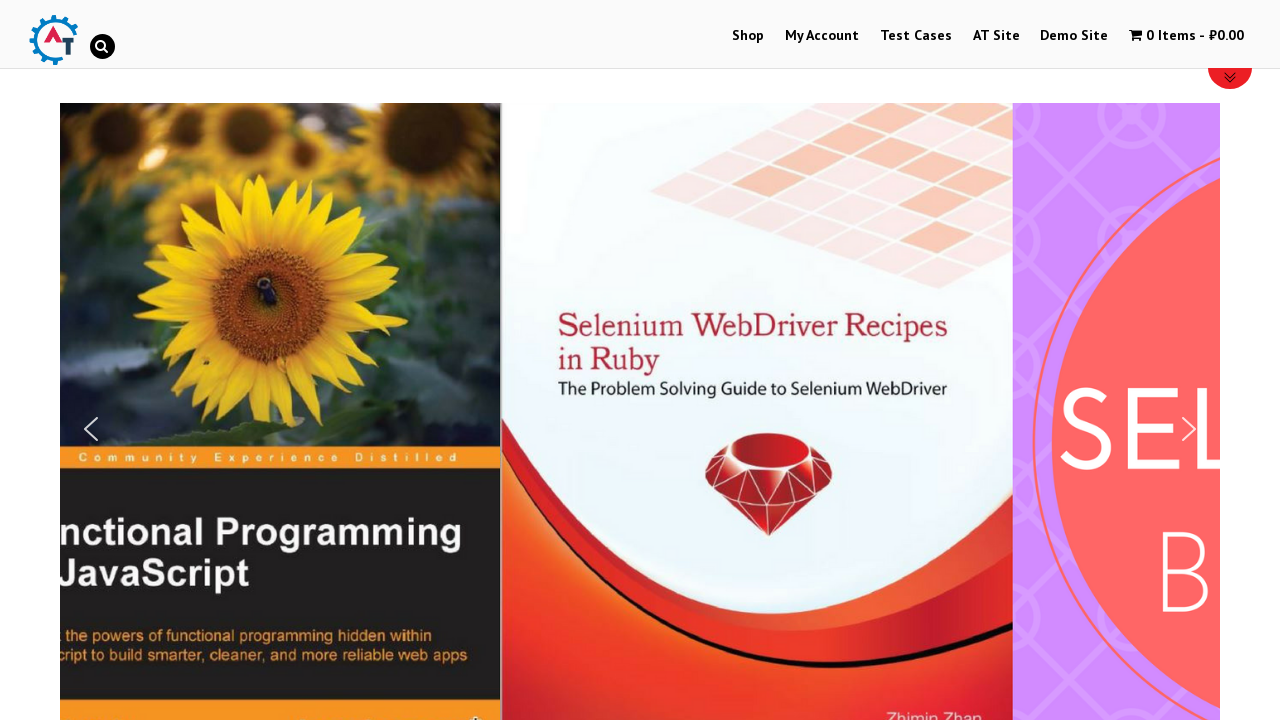

Clicked on Selenium Ruby product image at (241, 361) on xpath=//img[@title='Selenium Ruby']
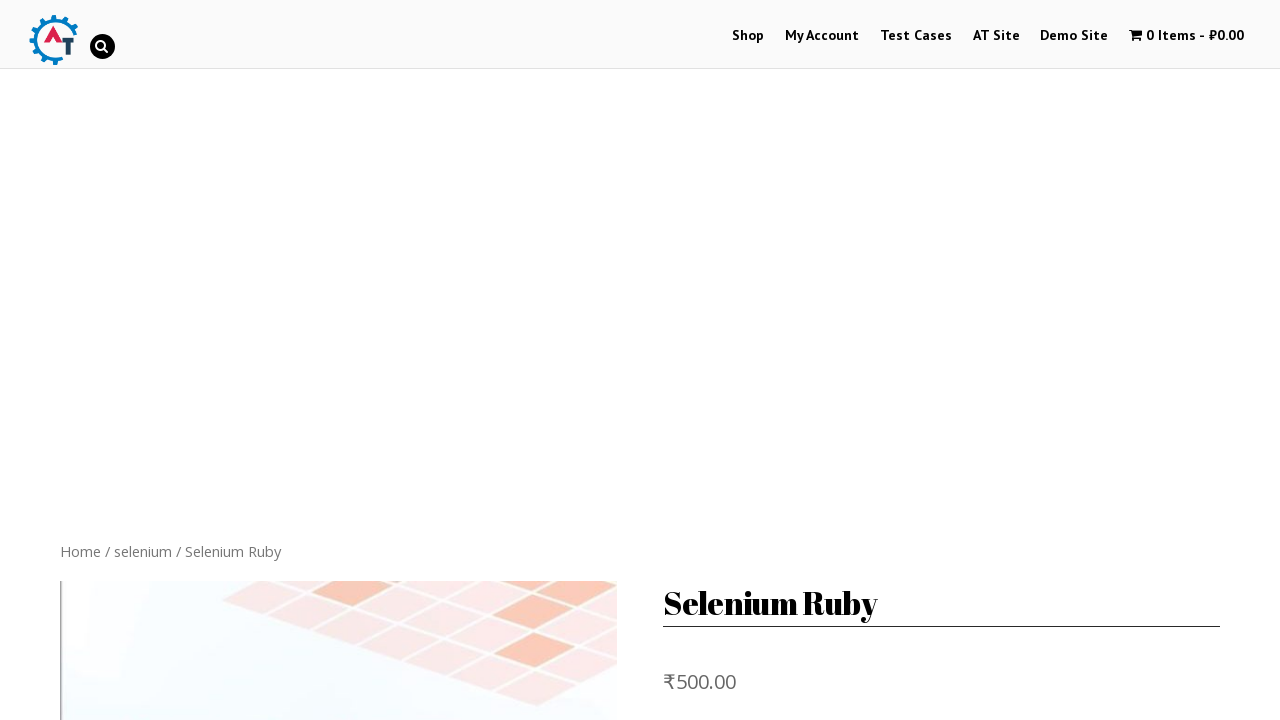

Clicked product image again to open preview at (338, 442) on xpath=//img[@title='Selenium Ruby']
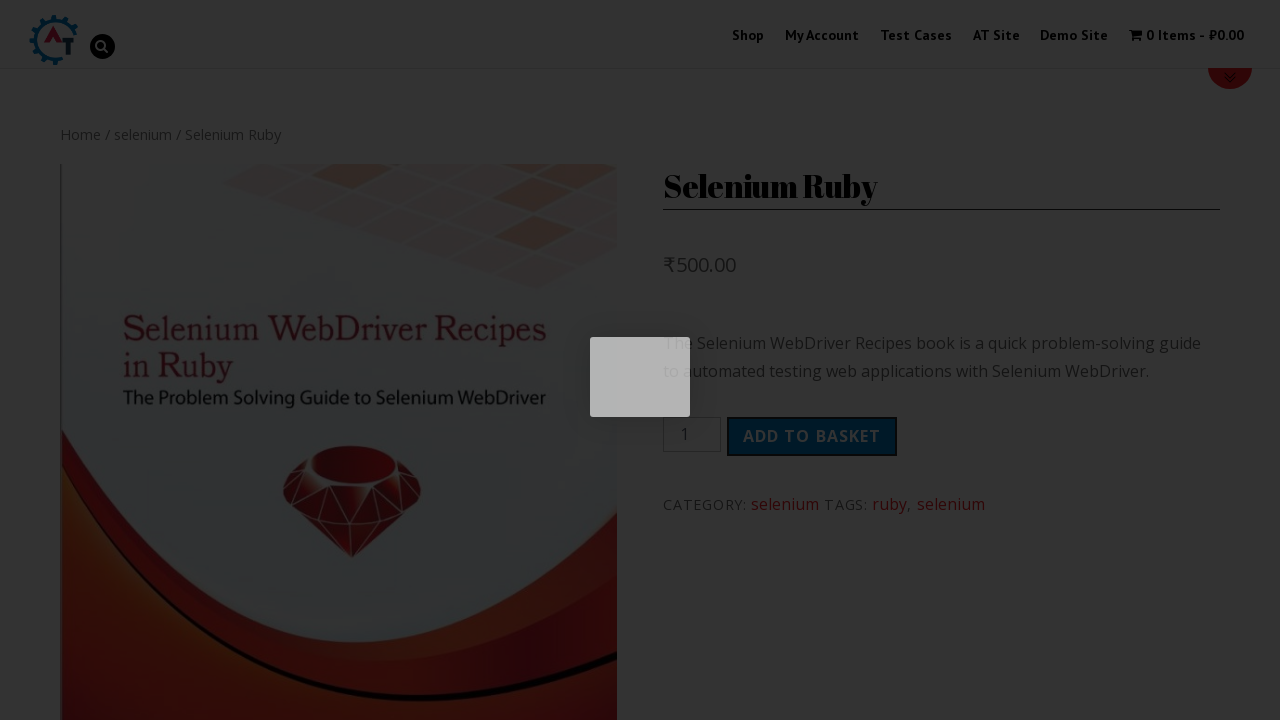

Closed the preview popup at (860, 94) on xpath=//a[@class='pp_close']
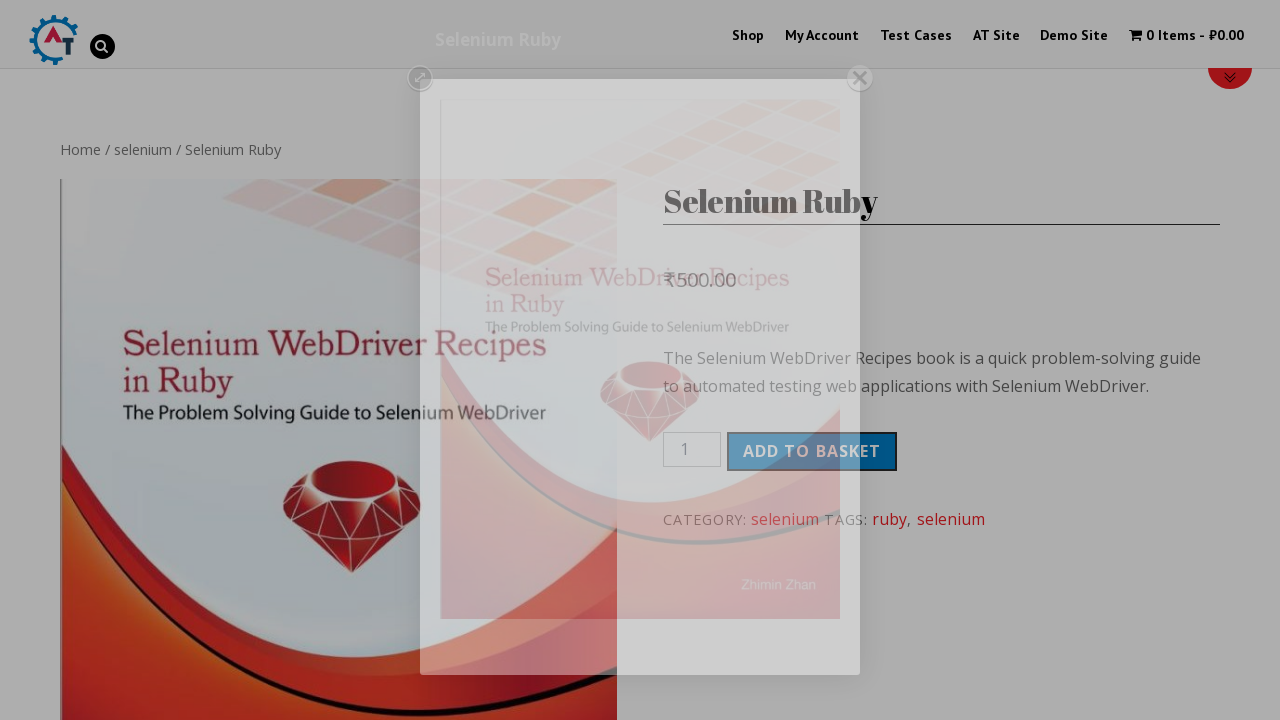

Scrolled to bottom of page
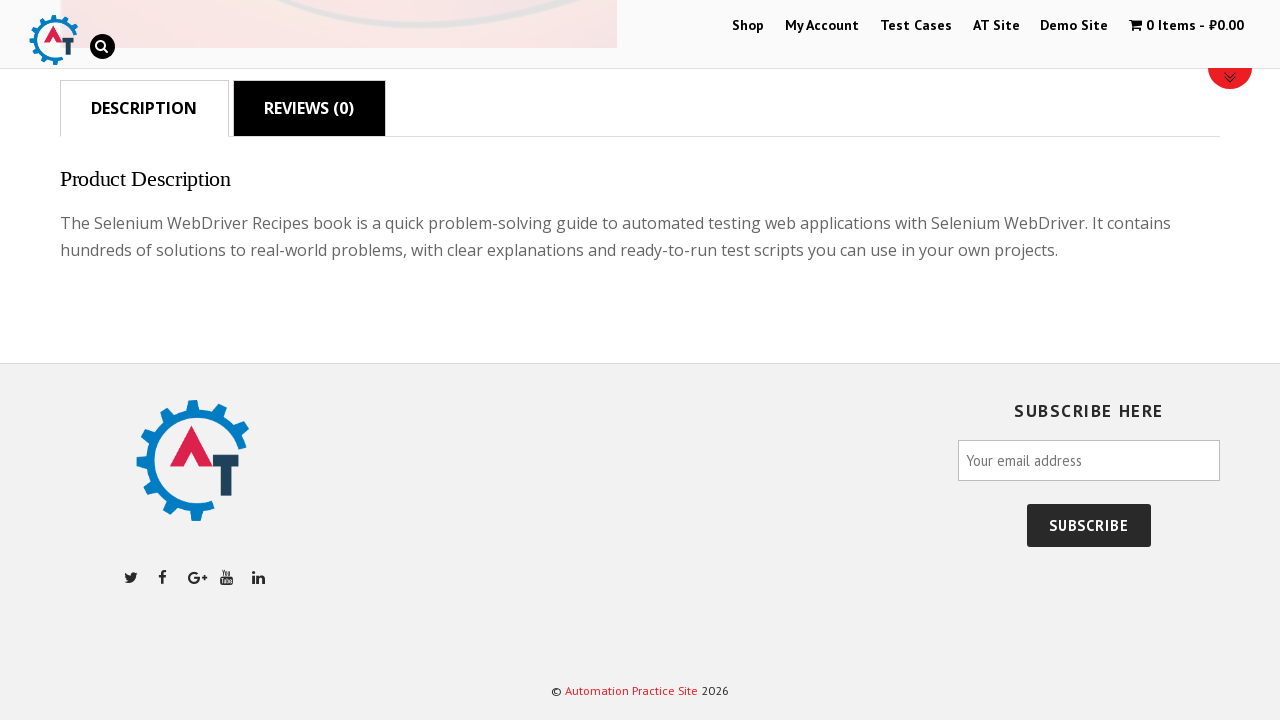

Scrolled back to top of page
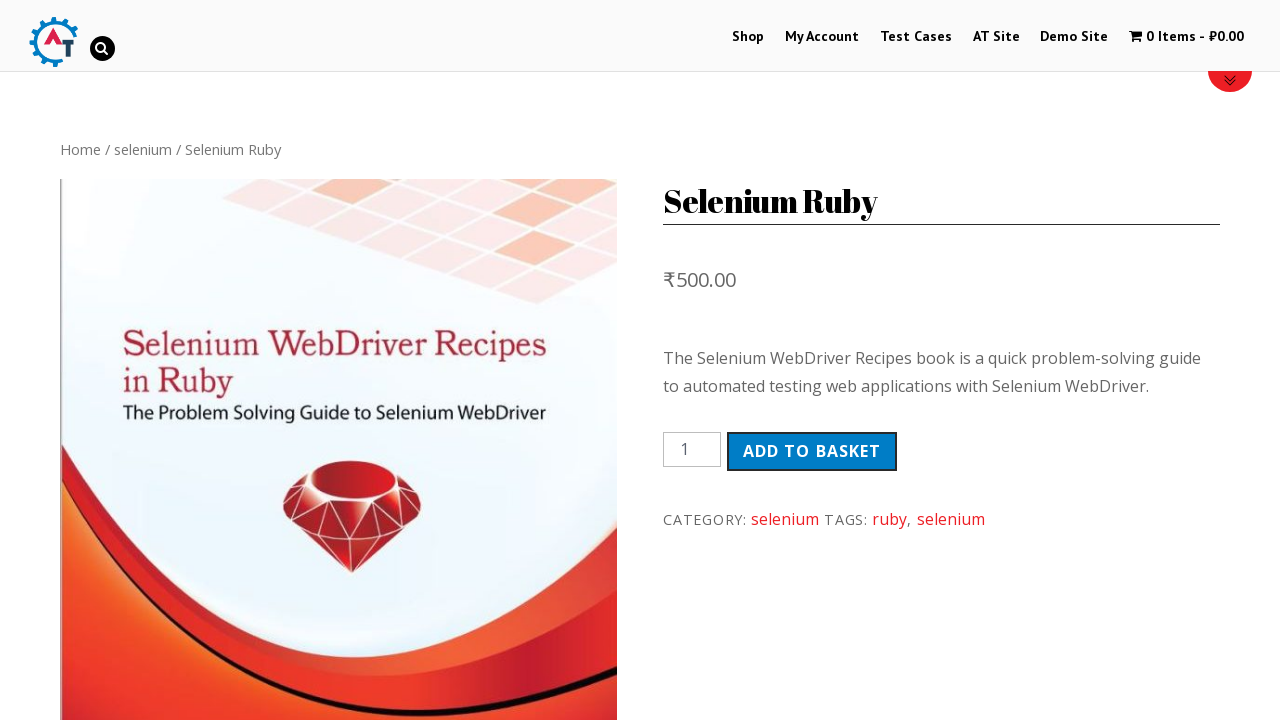

Clicked Reviews tab at (309, 360) on xpath=//a[normalize-space()='Reviews (0)']
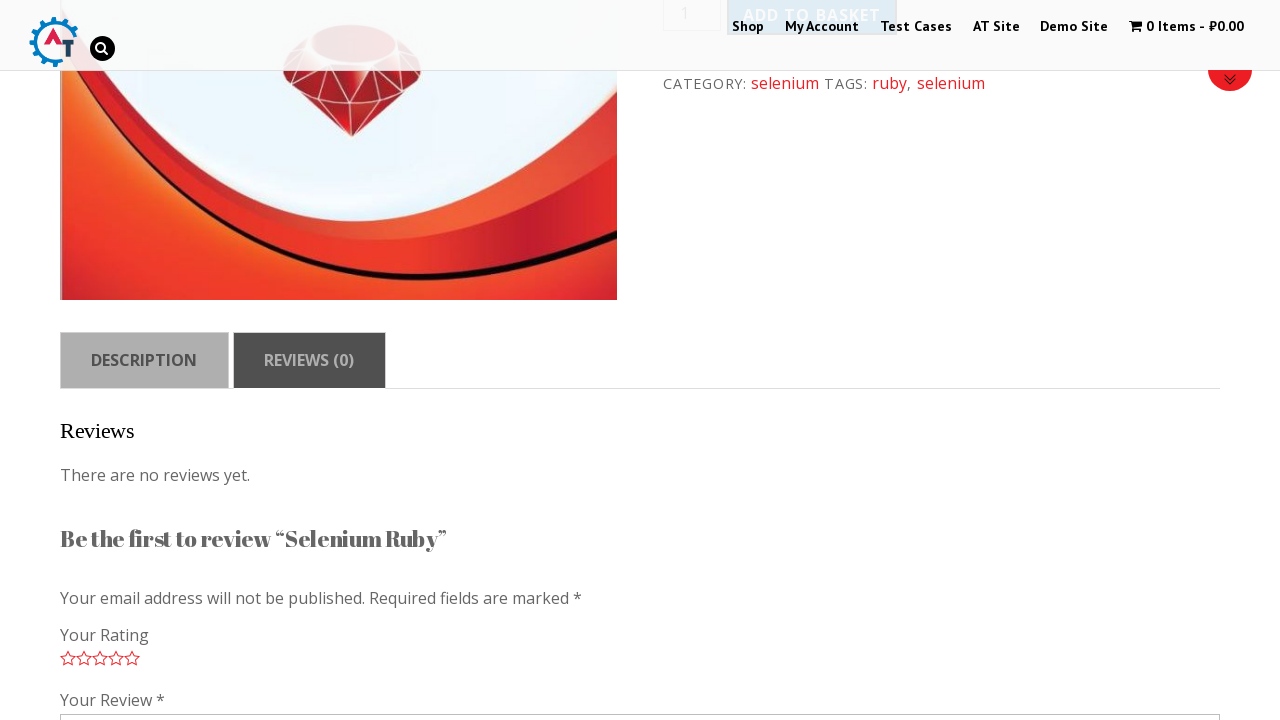

Clicked Add to Cart button (first time) at (812, 451) on xpath=//button[@type='submit']
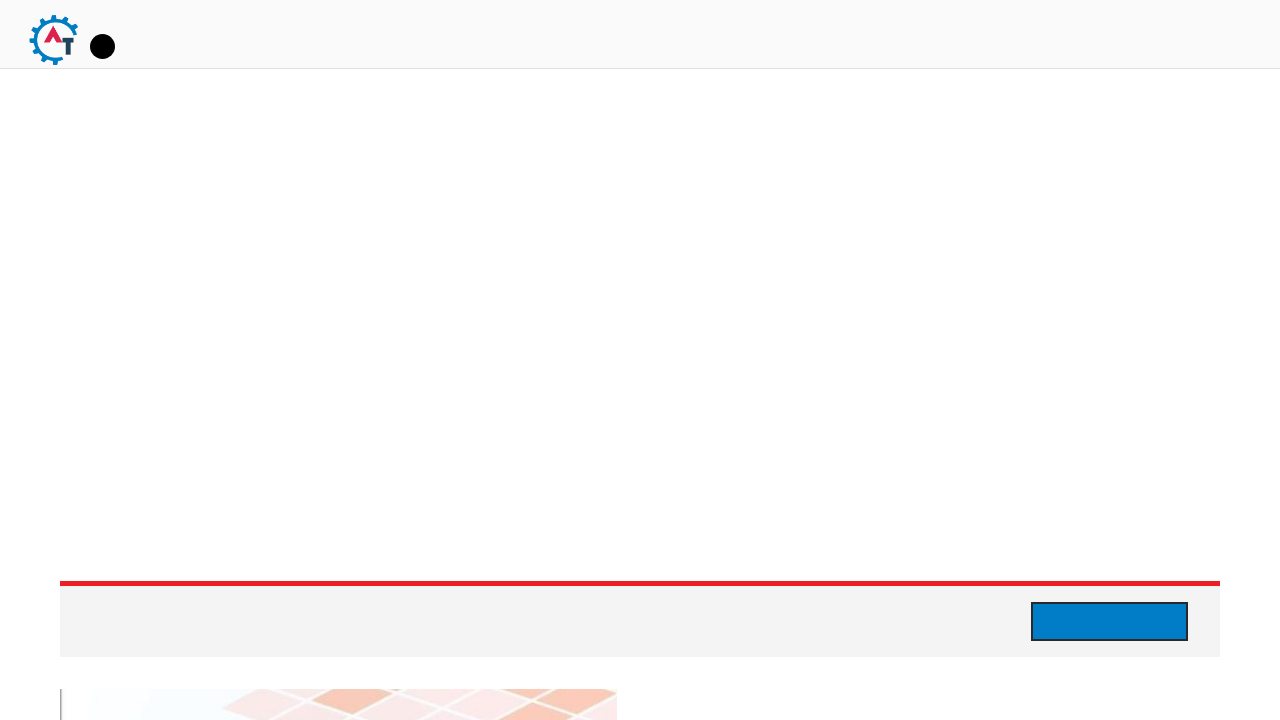

Clicked Add to Cart button (second time) at (812, 560) on xpath=//button[@type='submit']
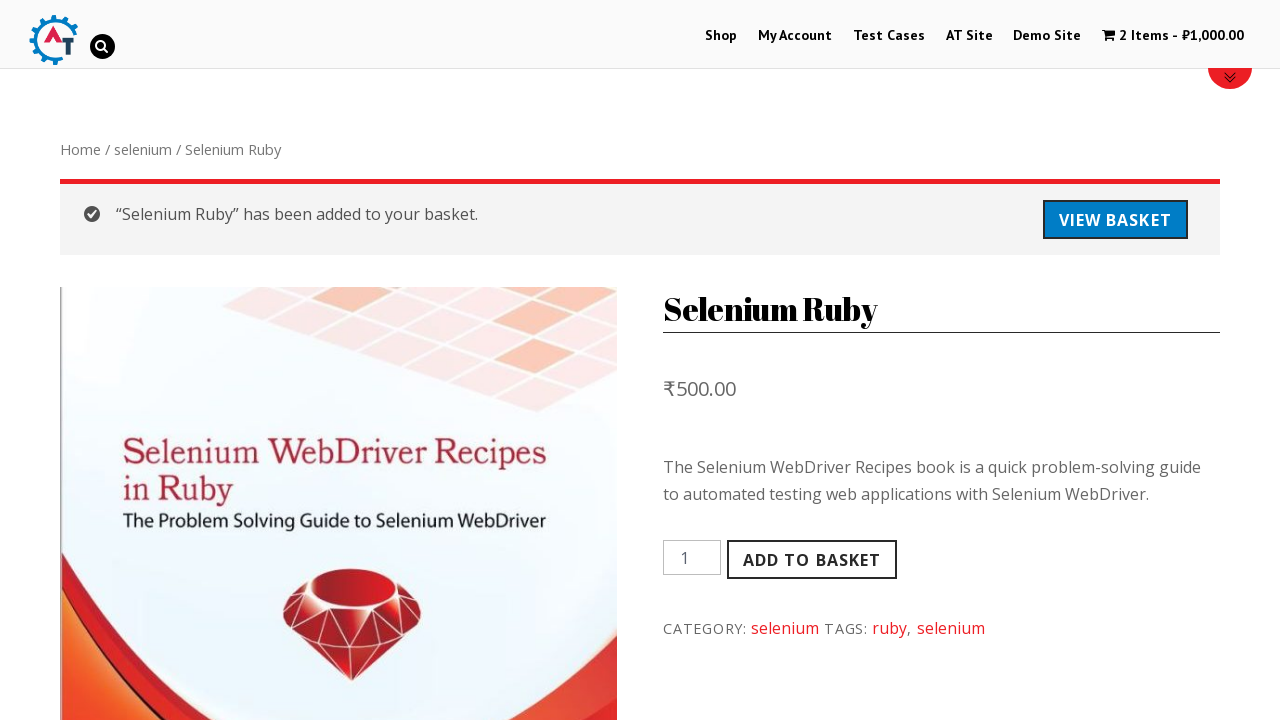

Cleared quantity field on //input[@title='Qty']
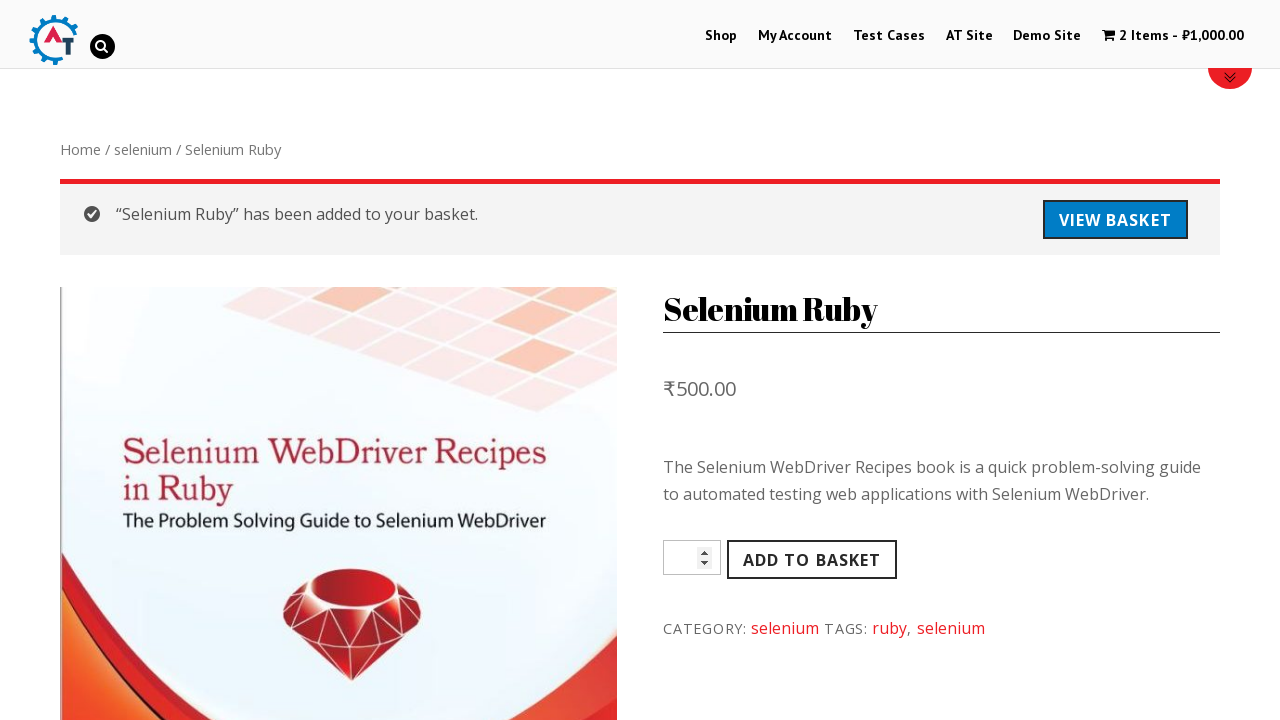

Entered quantity value of 5 on //input[@title='Qty']
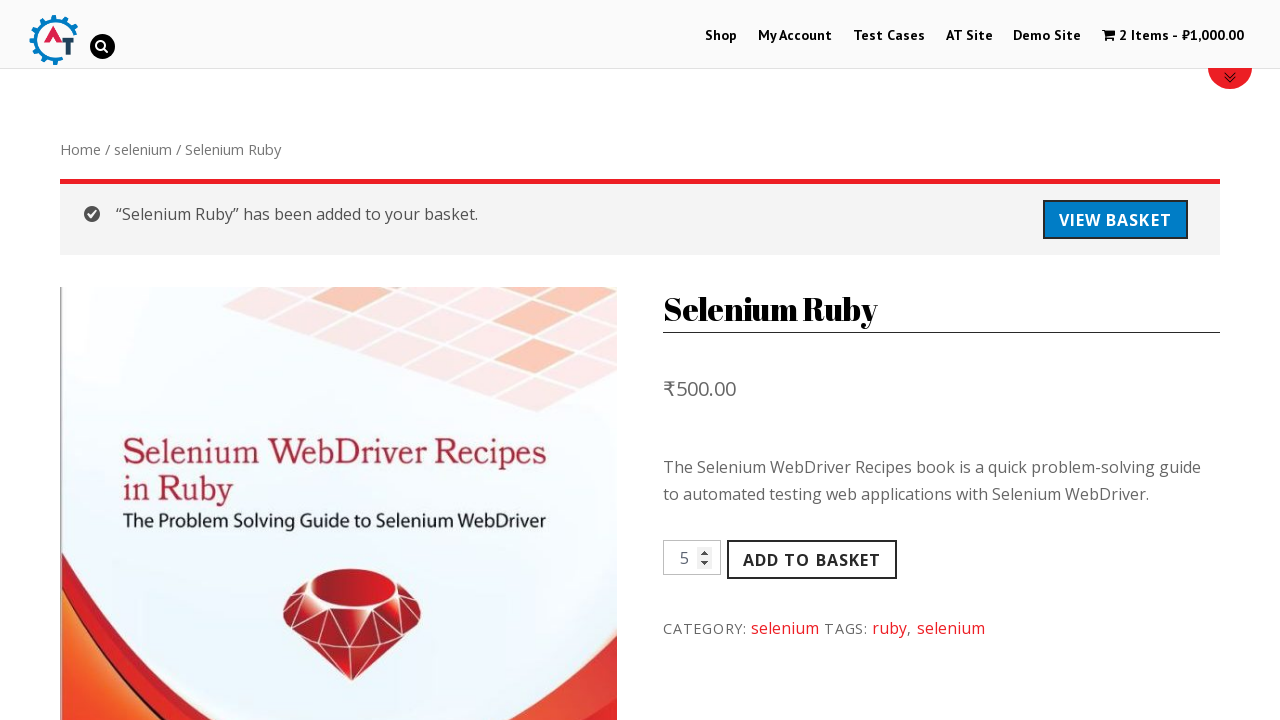

Clicked Add to Cart button to update quantity at (812, 560) on xpath=//button[@type='submit']
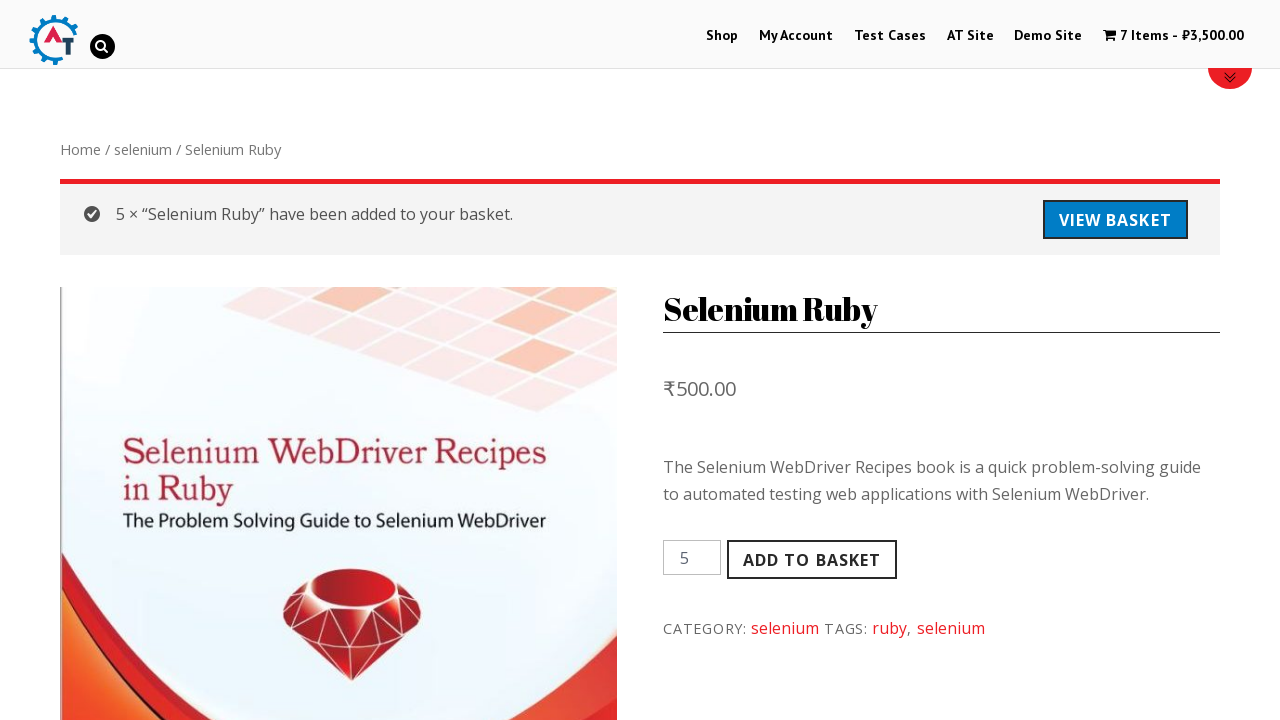

Clicked cart contents to navigate to basket at (1144, 36) on xpath=//span[@class='cartcontents']
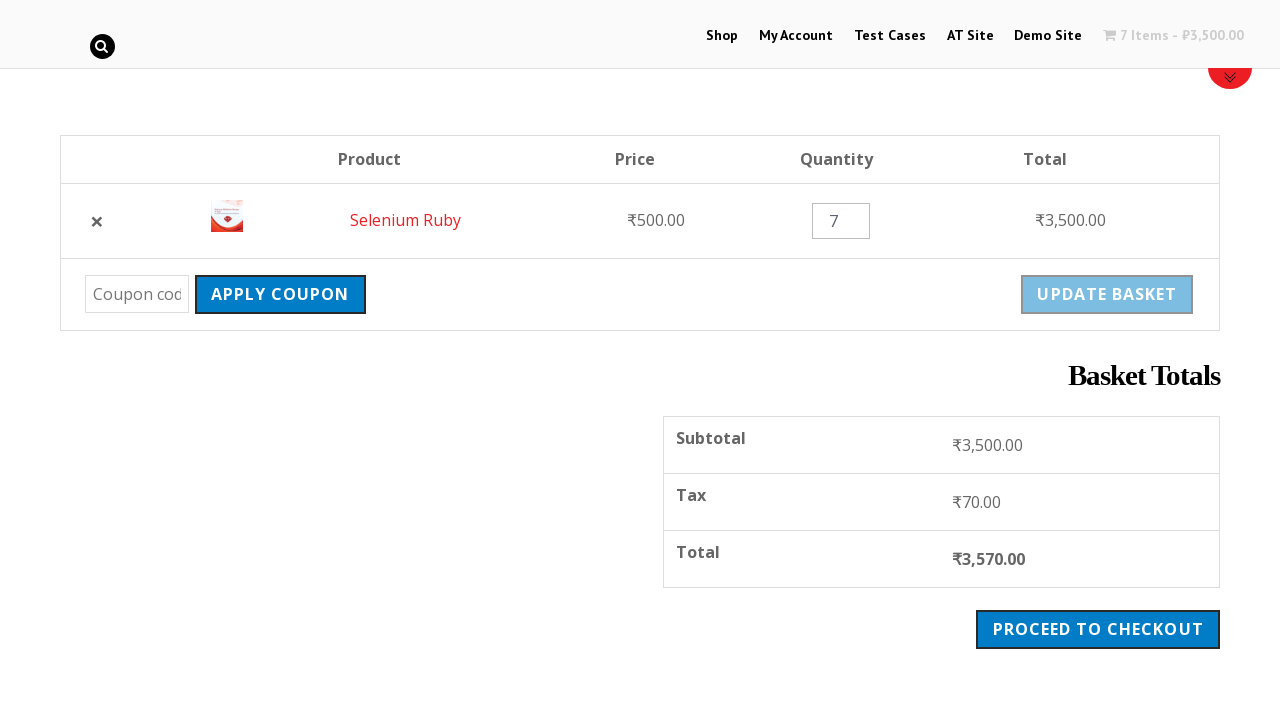

Entered coupon code 'krishnasakinala' on //input[@id='coupon_code']
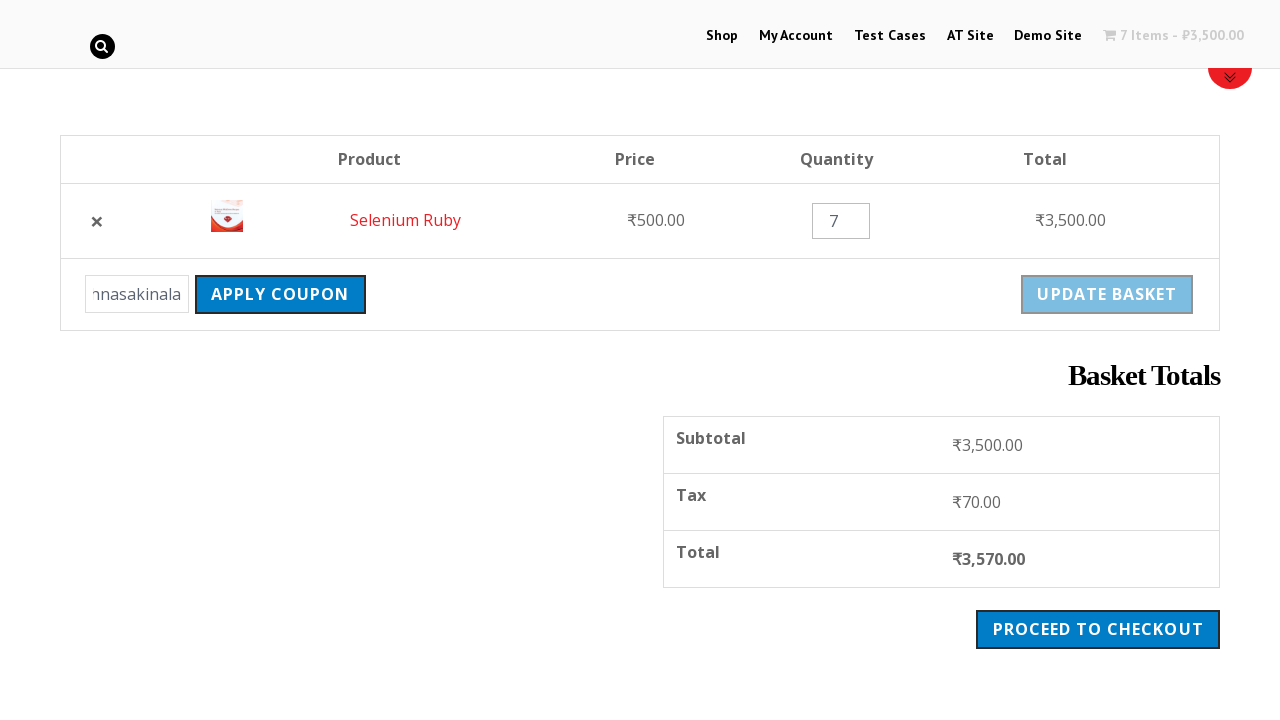

Clicked Apply Coupon button at (280, 294) on xpath=//input[@name='apply_coupon']
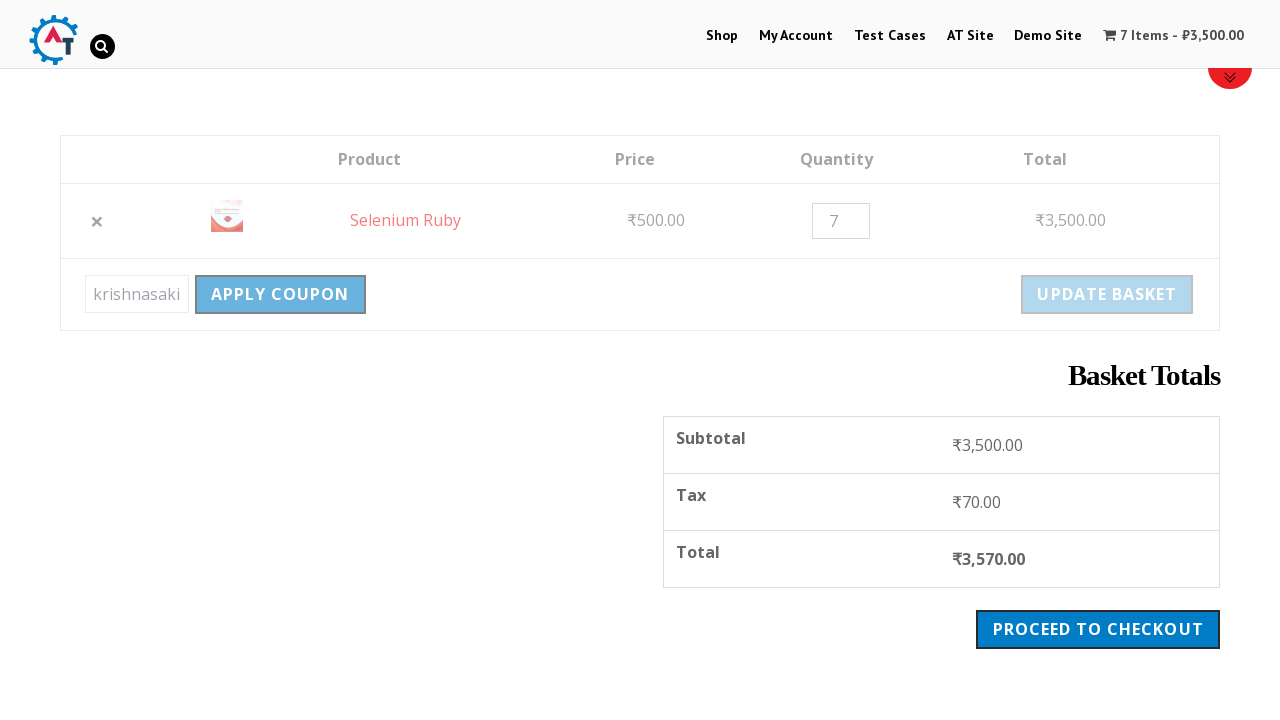

Coupon applied successfully - success message displayed
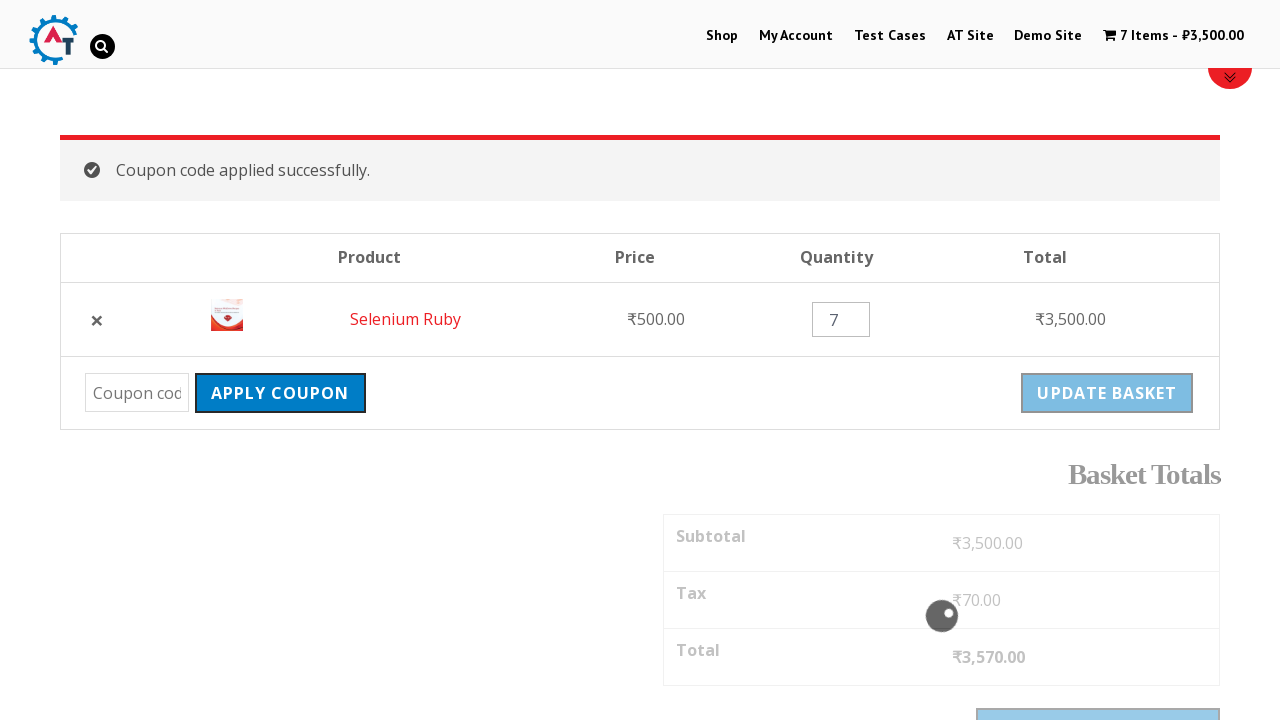

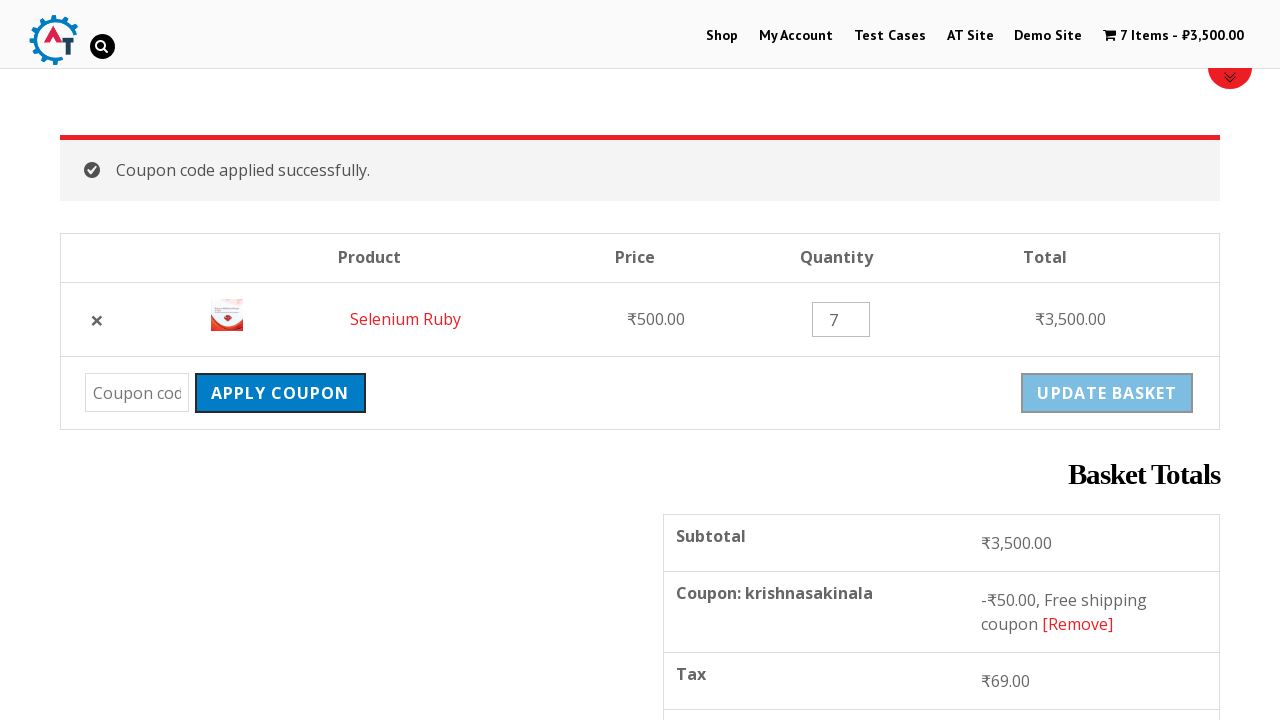